Tests editing the rating/note field of a power twice in succession to verify multiple edits work correctly

Starting URL: https://site-tc1.vercel.app/

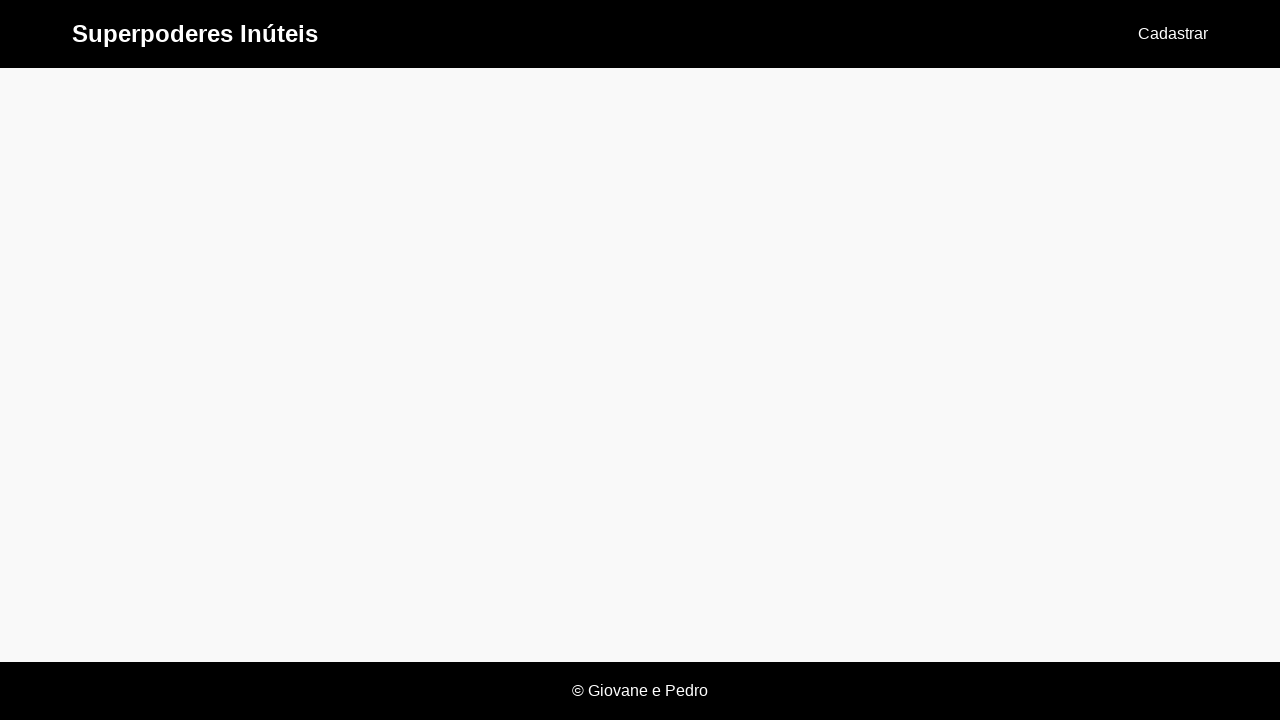

Clicked 'Cadastrar' link to create a new power at (1173, 34) on text=Cadastrar
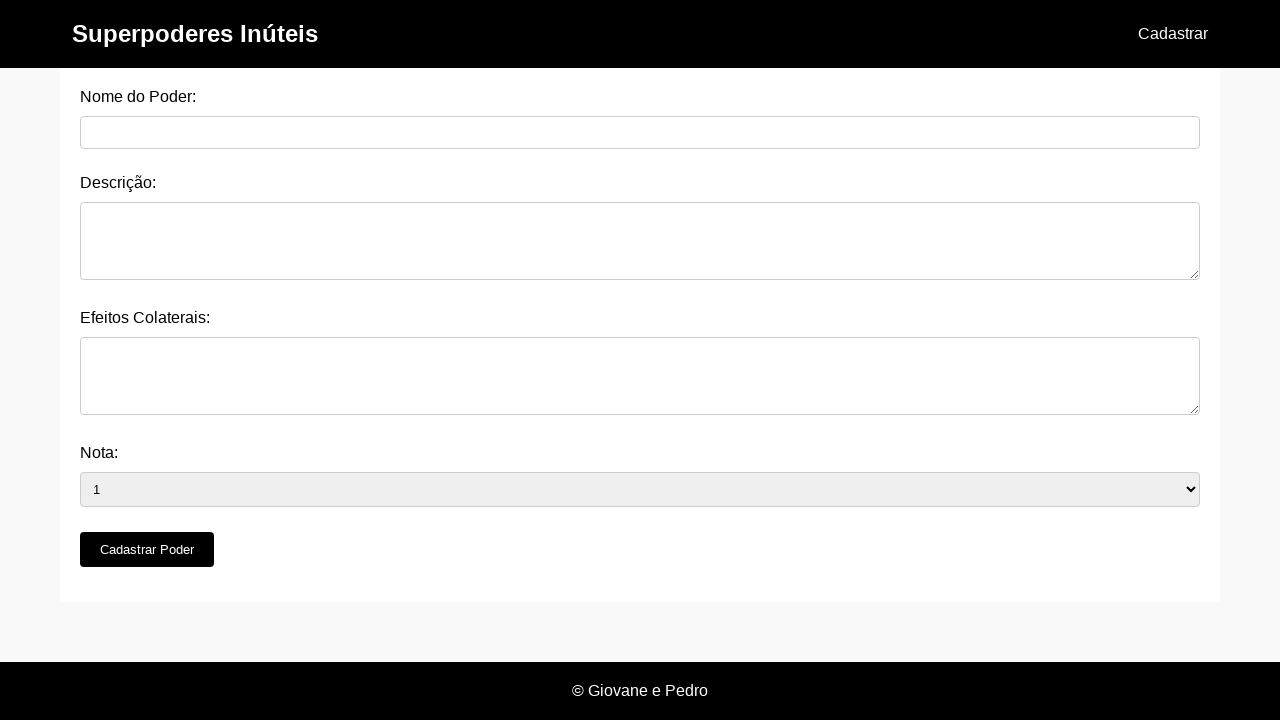

Filled power name field with 'Invisibility Power' on #nome_do_poder
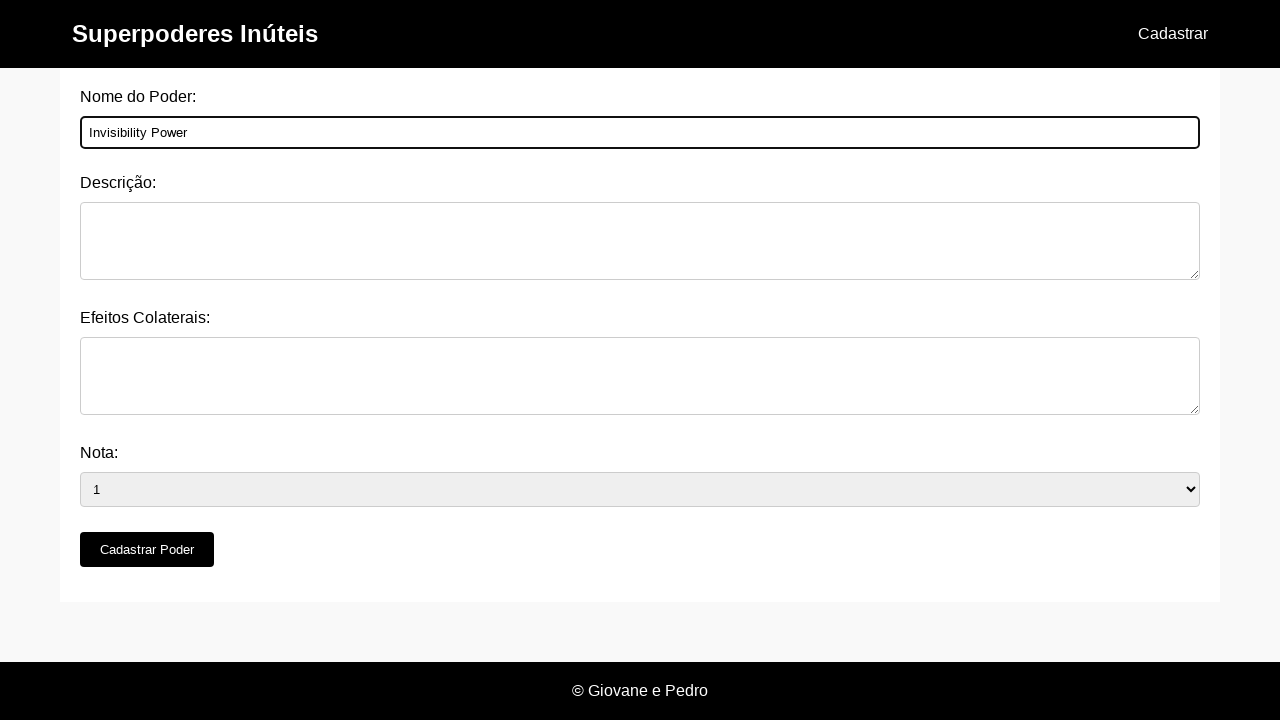

Filled description field with power description on #descricao
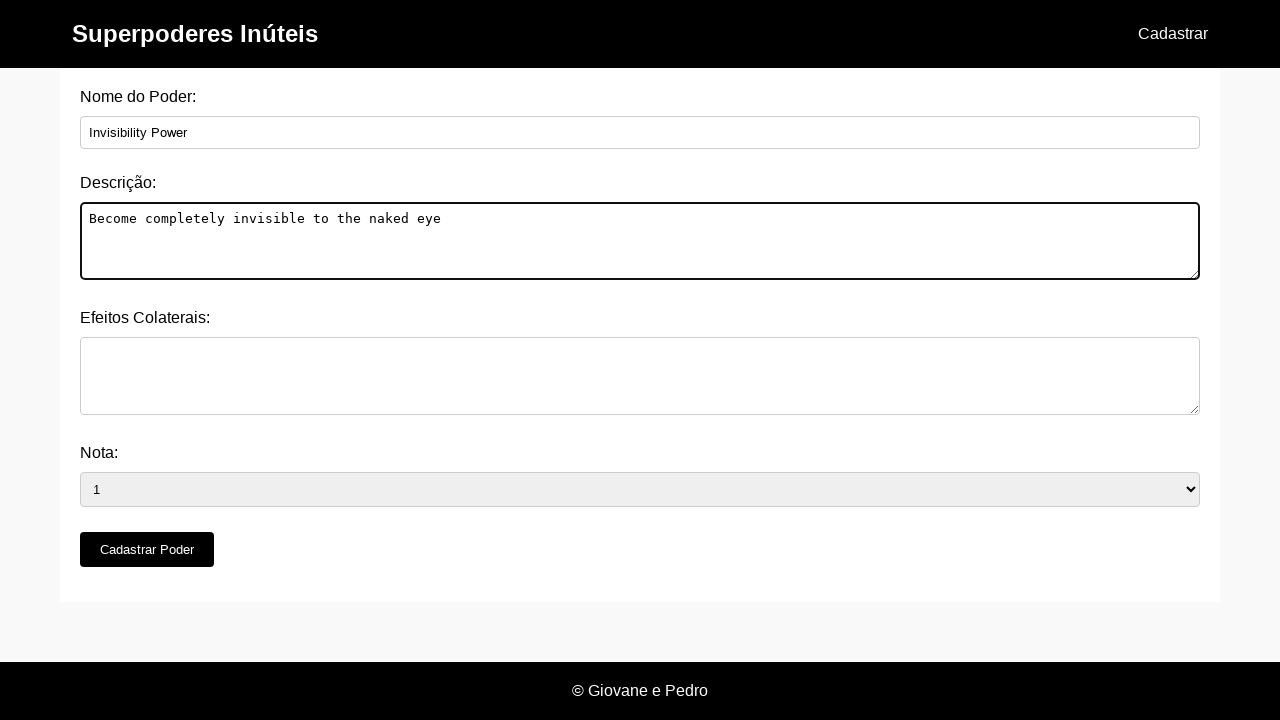

Filled side effects field with 'Cannot see self while invisible' on #efeitos_colaterais
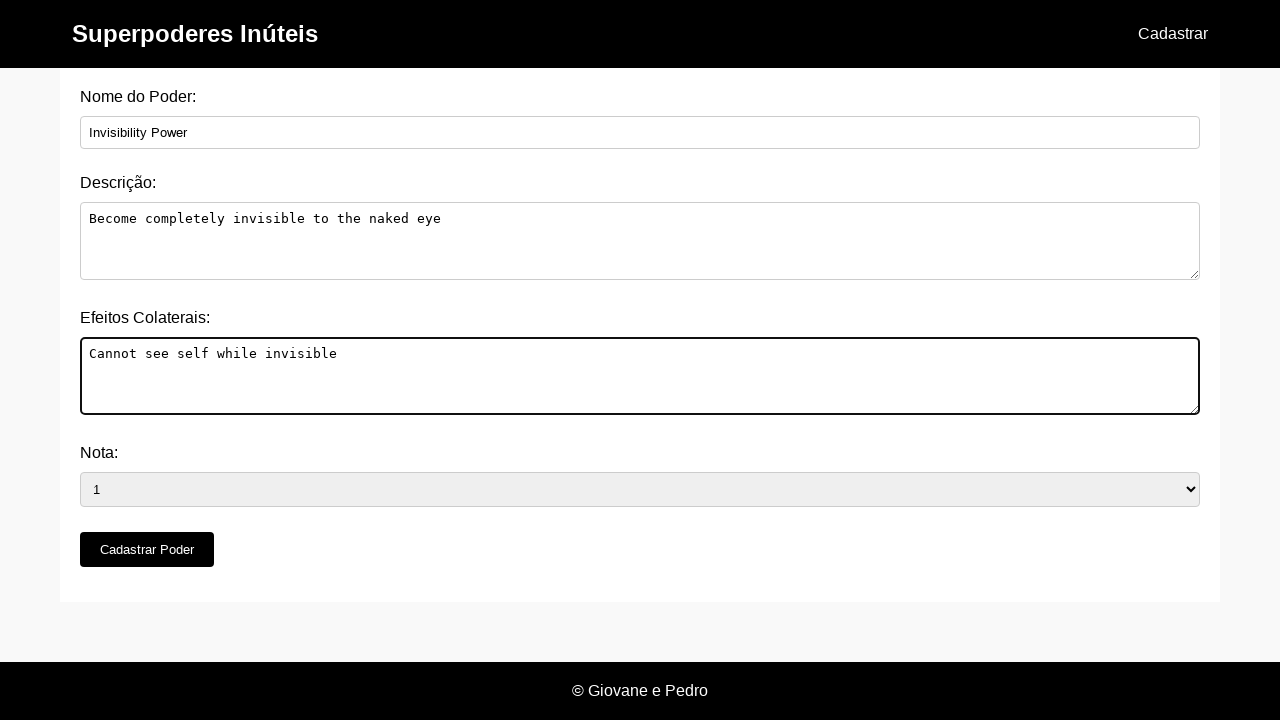

Selected initial rating of 2 for the power on #nota
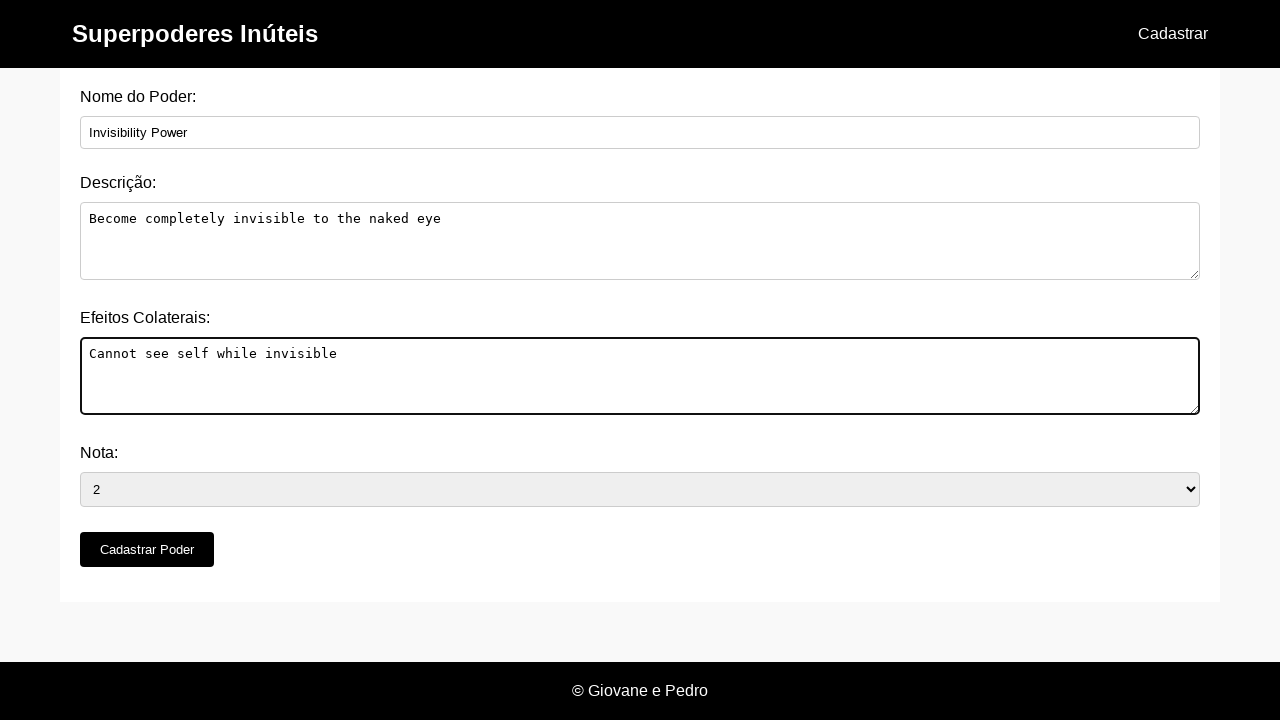

Configured dialog handler to accept any dialogs
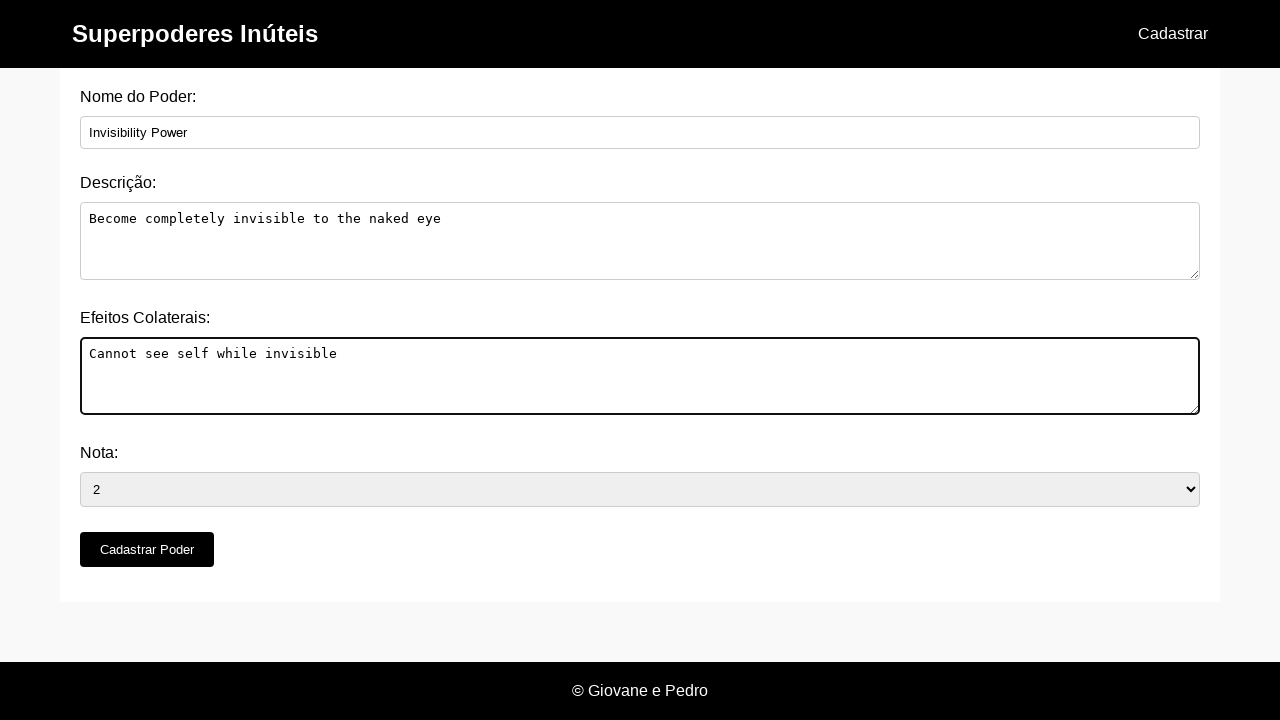

Clicked 'Cadastrar Poder' submit button at (147, 550) on xpath=//button[@type='submit' and text()='Cadastrar Poder']
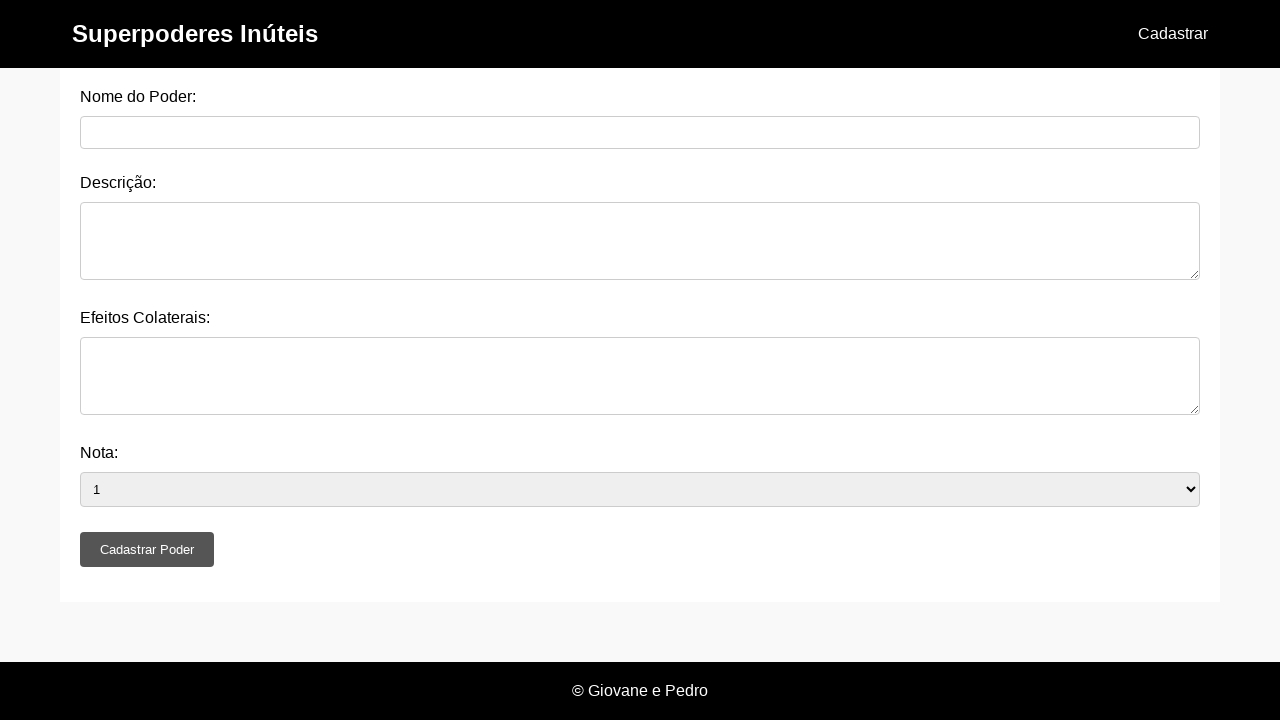

Waited 500ms for form submission to complete
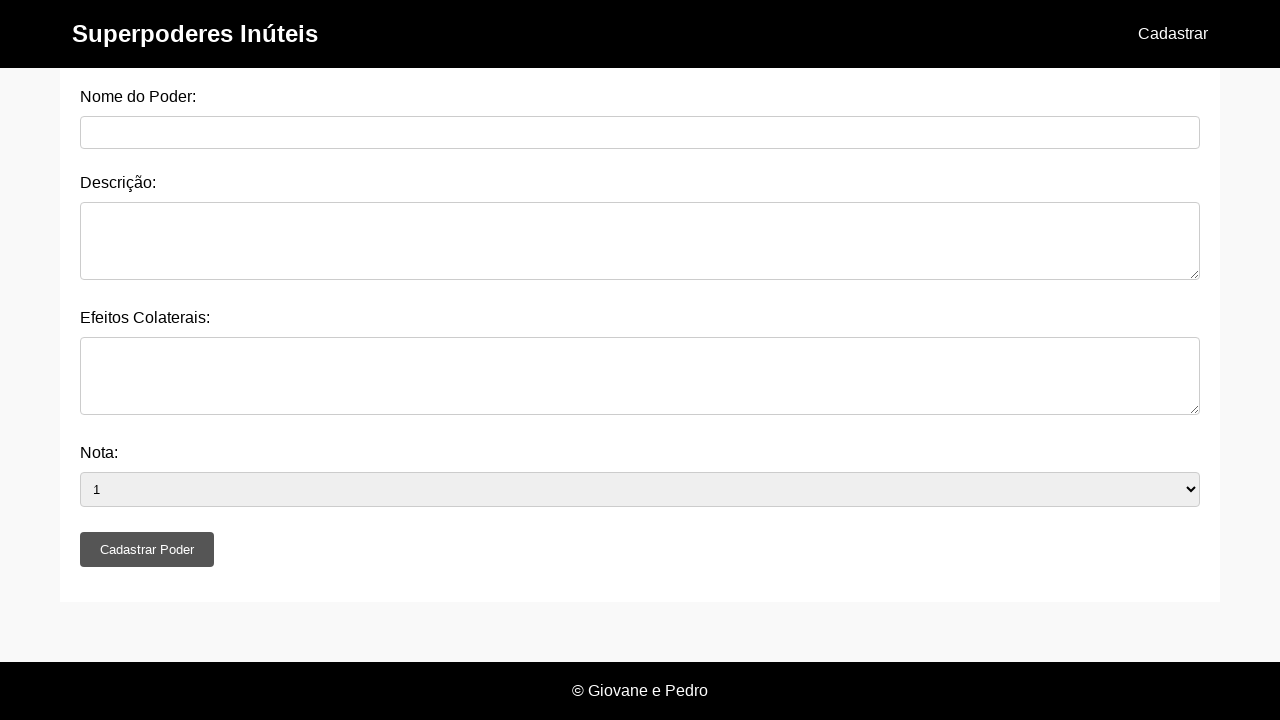

Navigated to home page
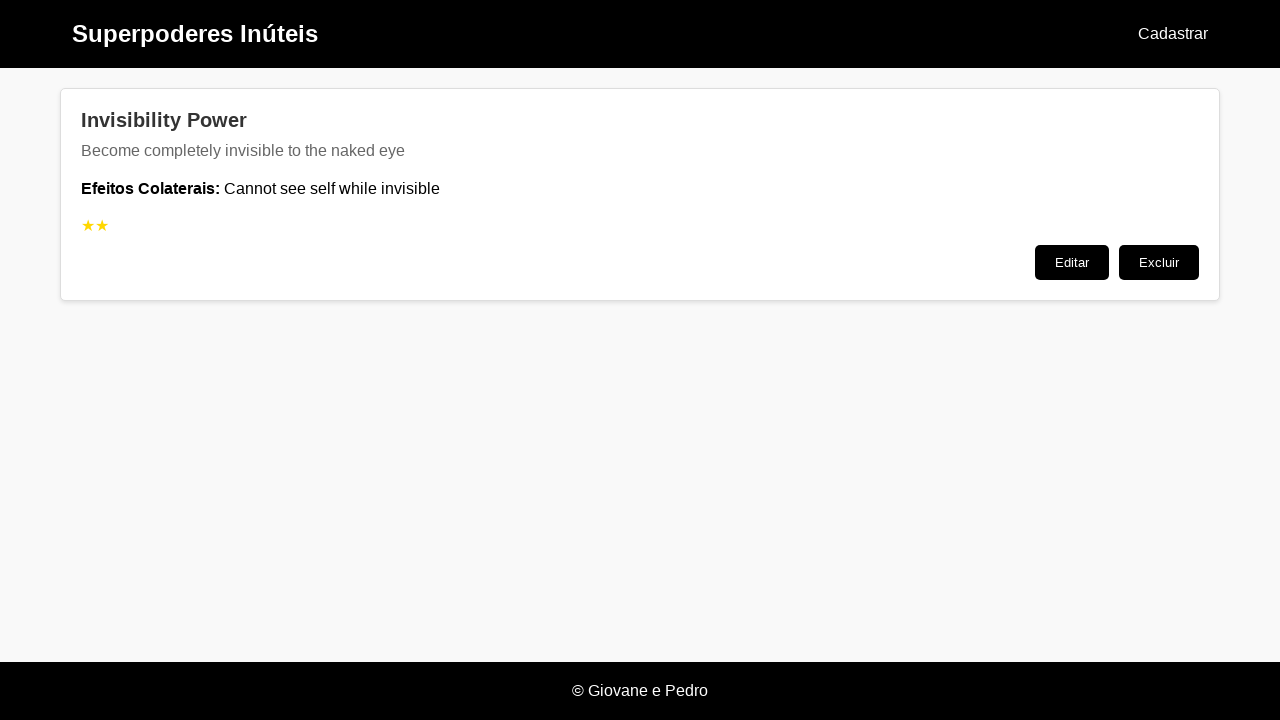

Waited for powers list to load
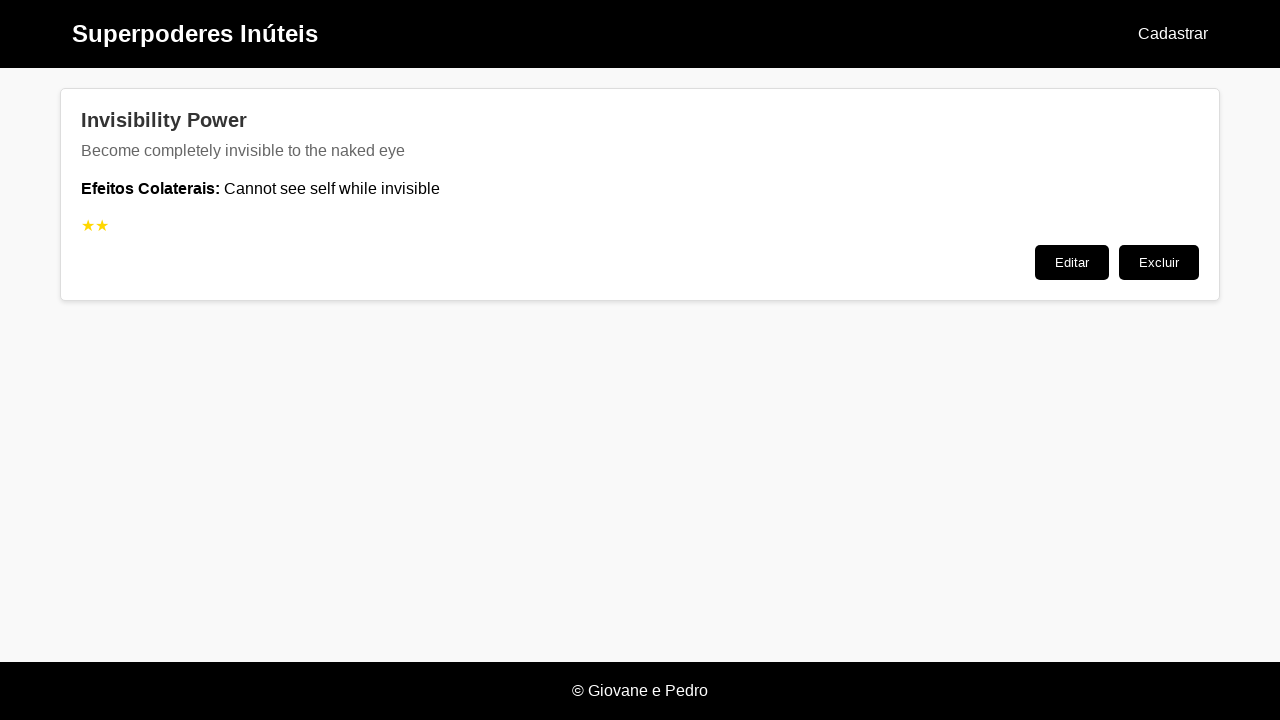

Clicked 'Editar' button on Invisibility Power post (first edit) at (1072, 262) on .post:has(.post-title:text('Invisibility Power')) >> text=Editar
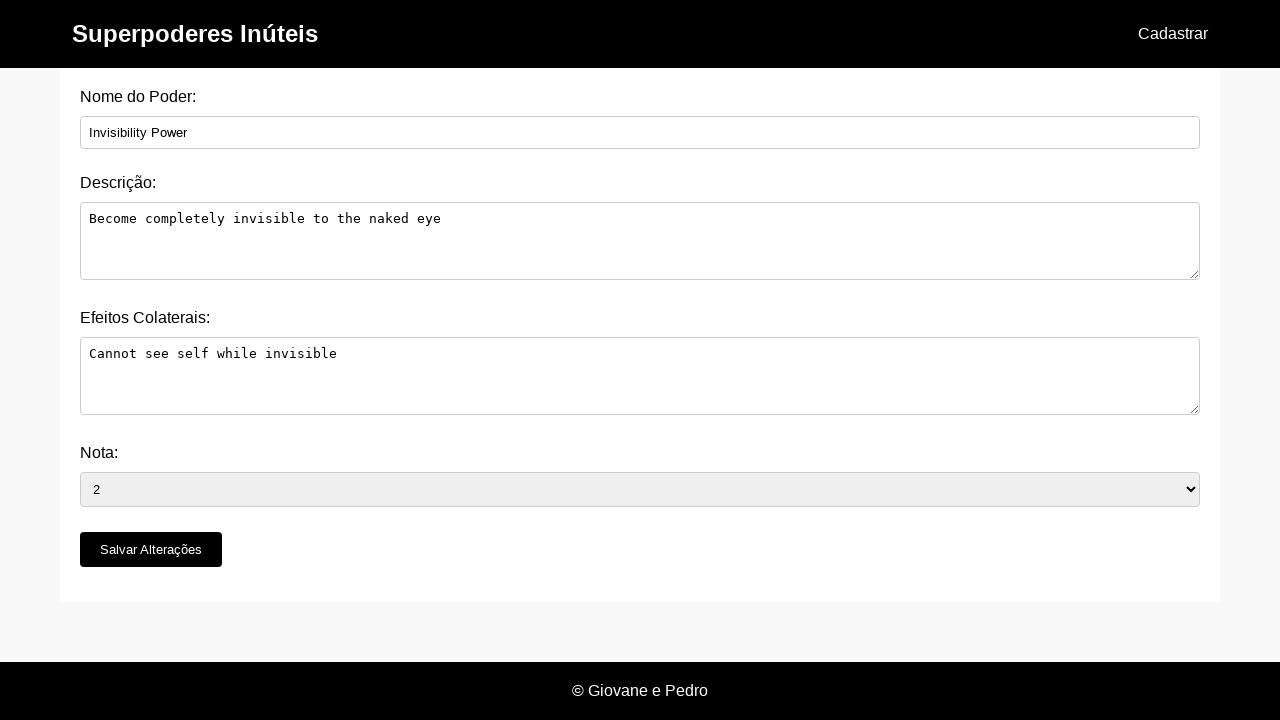

Changed rating from 2 to 4 in the edit form on #nota
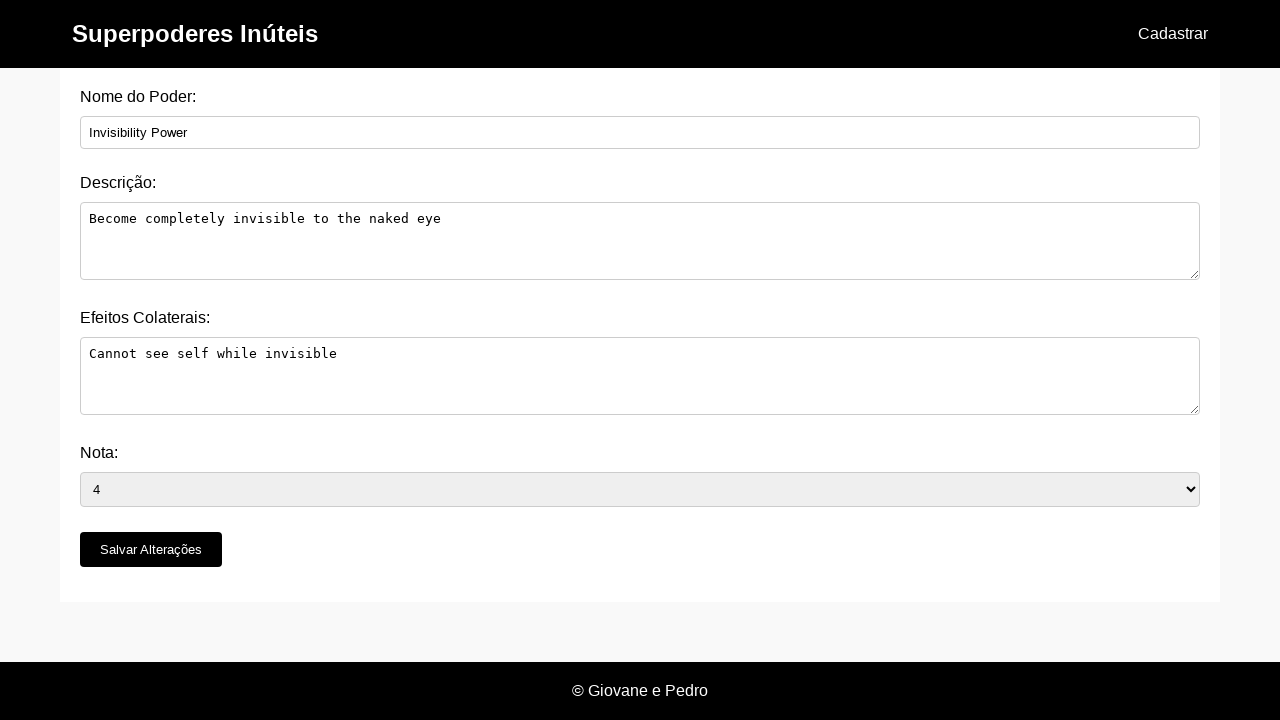

Clicked 'Salvar Alterações' to save first edit at (151, 550) on xpath=//button[@type='submit' and text()='Salvar Alterações']
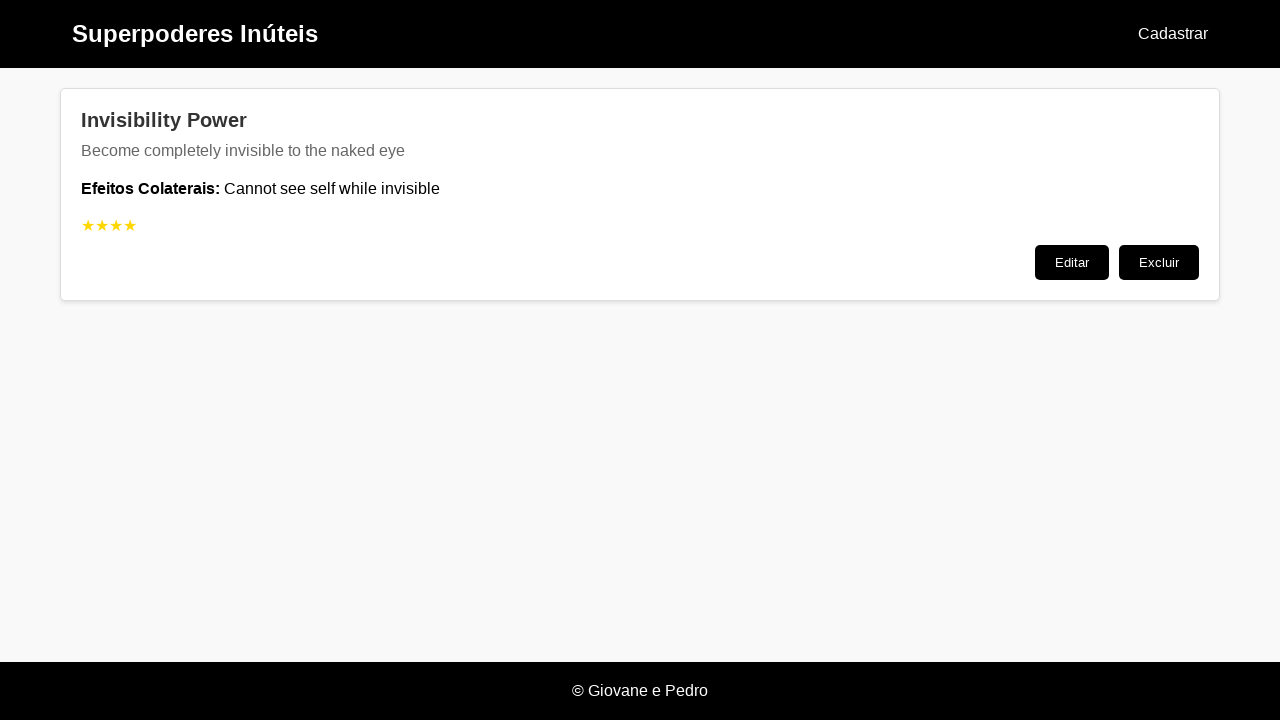

Waited 500ms for first edit to be saved
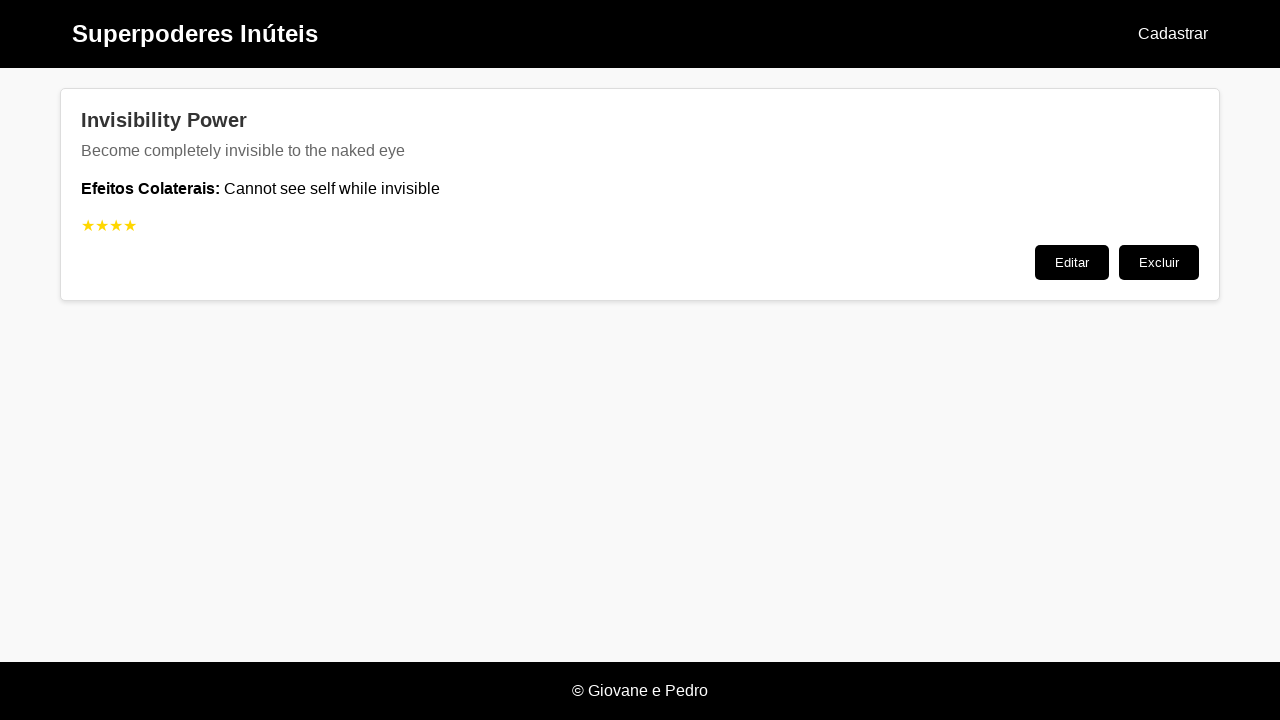

Navigated back to home page after first edit
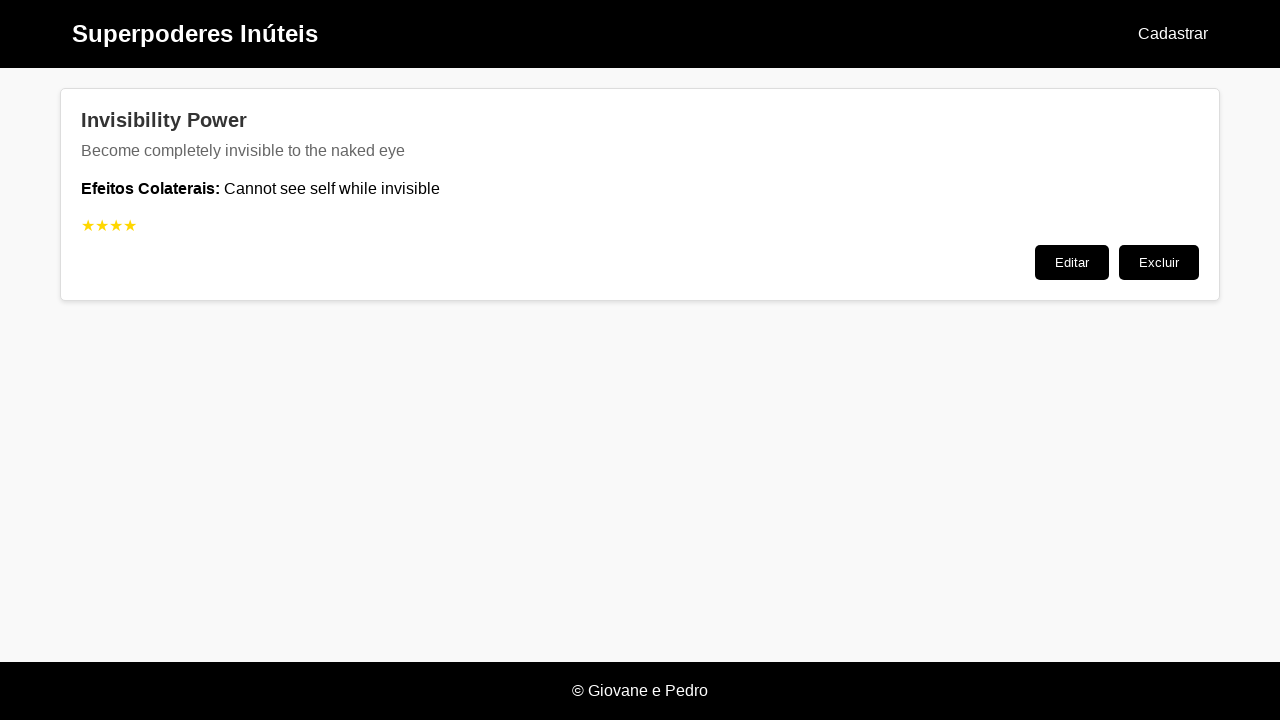

Waited for powers list to load
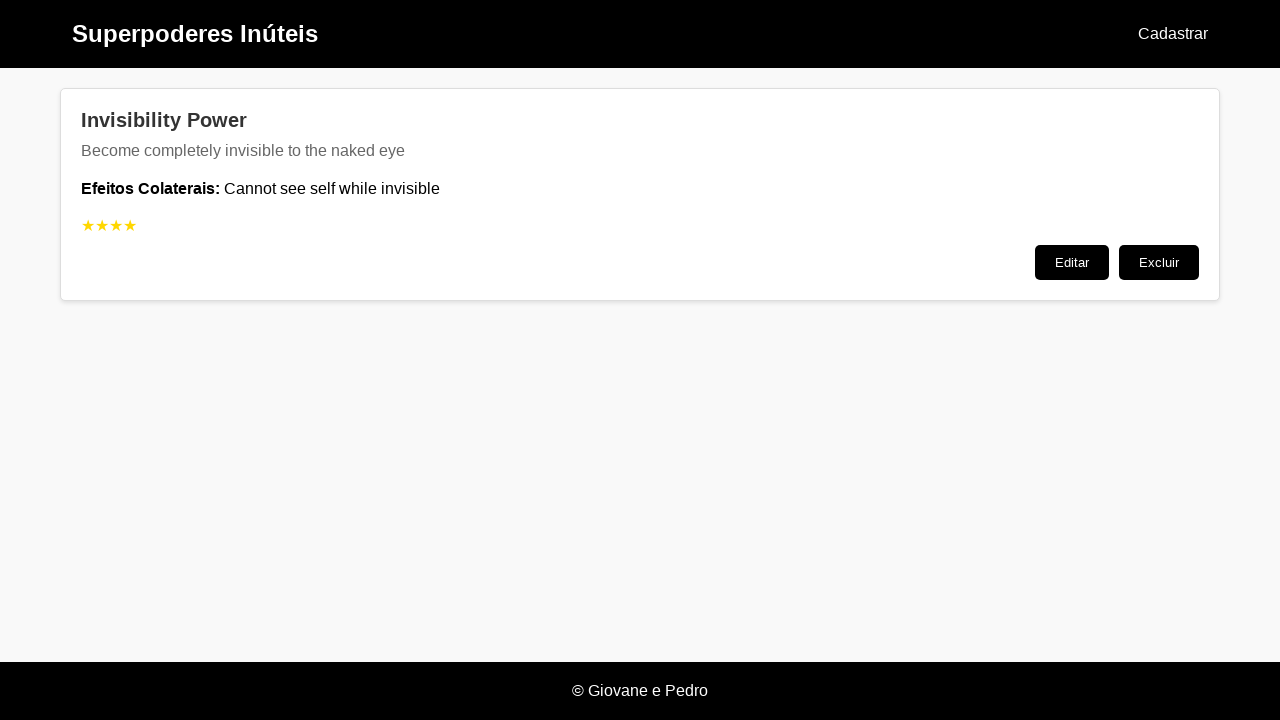

Clicked 'Editar' button on Invisibility Power post (second edit) at (1072, 262) on .post:has(.post-title:text('Invisibility Power')) >> text=Editar
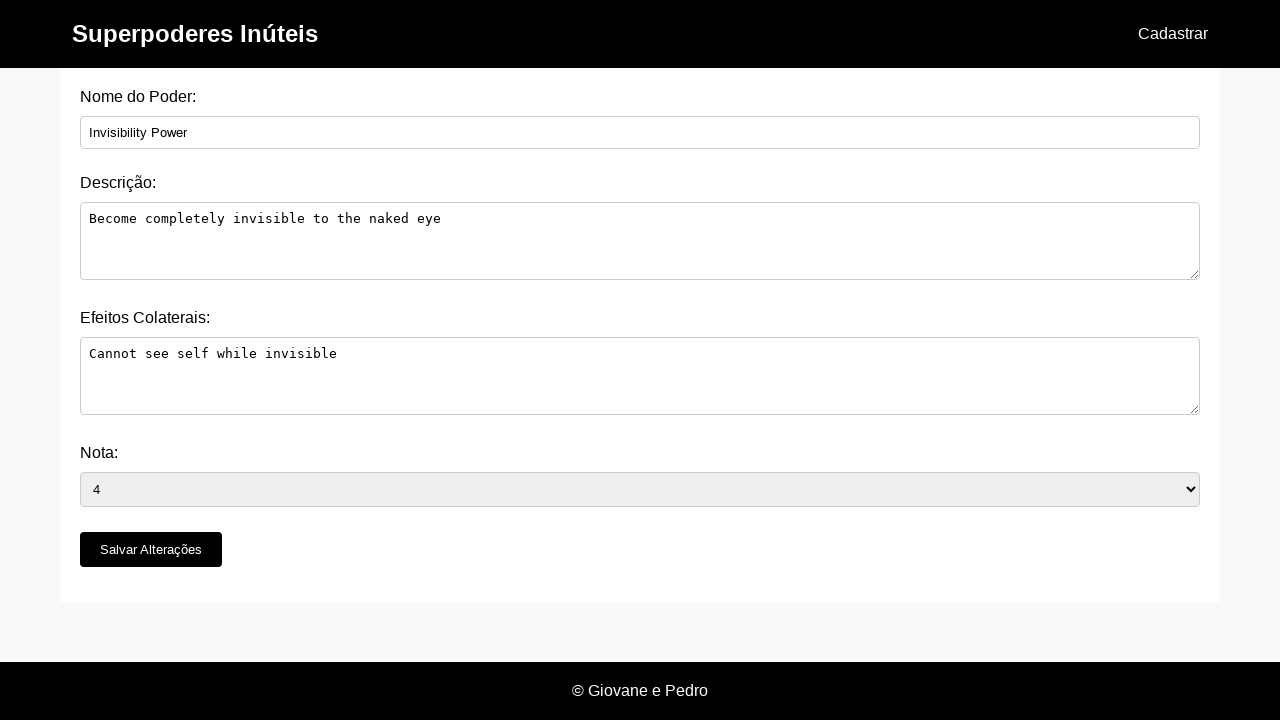

Changed rating from 4 to 5 in the edit form on #nota
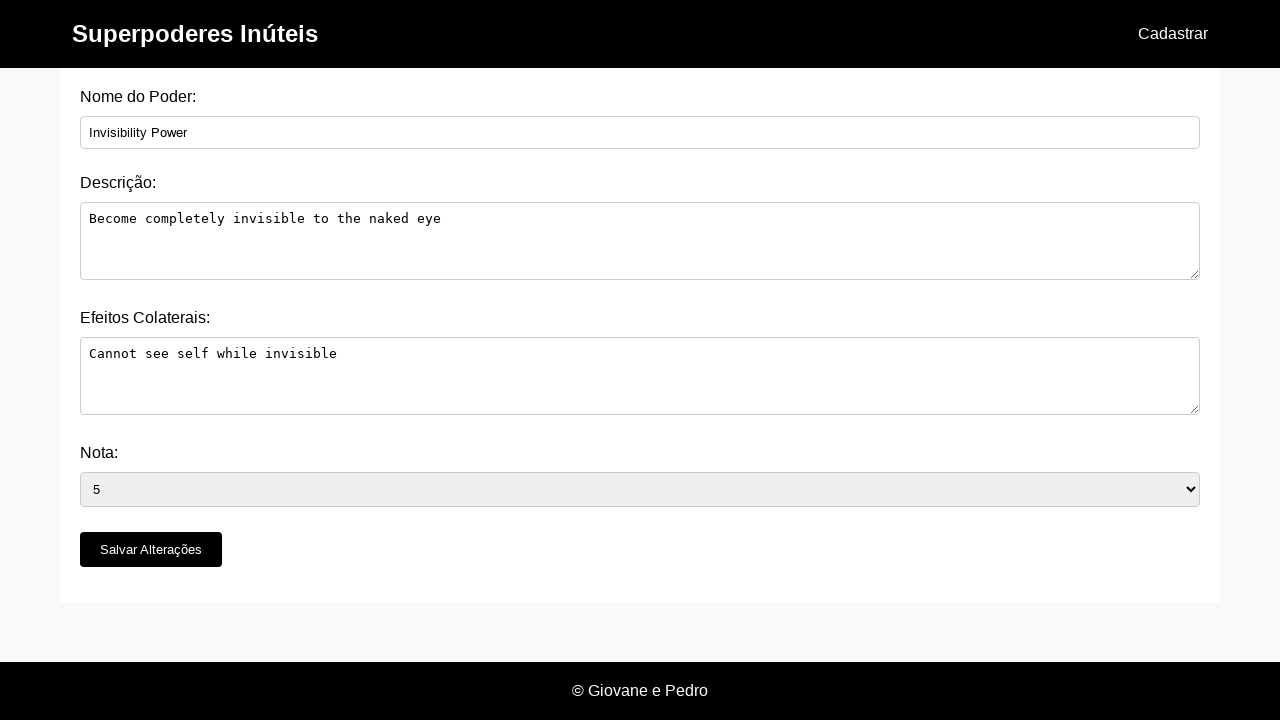

Clicked 'Salvar Alterações' to save second edit at (151, 550) on xpath=//button[@type='submit' and text()='Salvar Alterações']
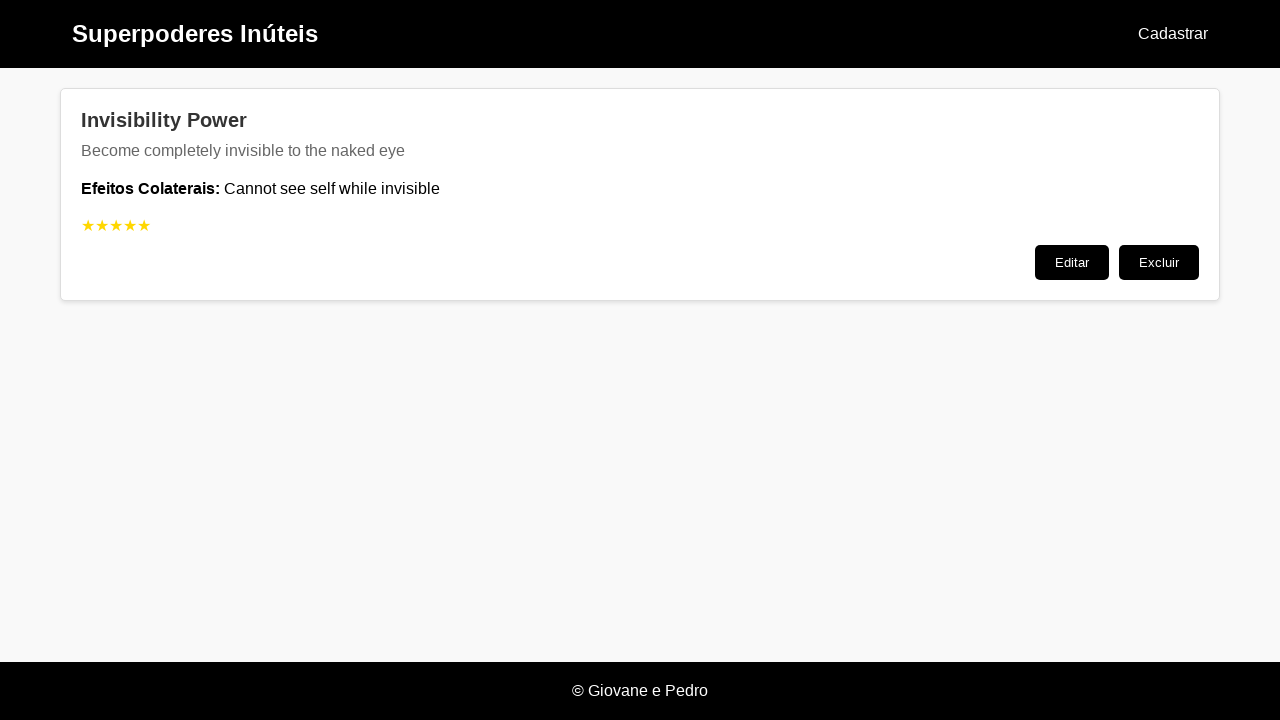

Waited 500ms for second edit to be saved
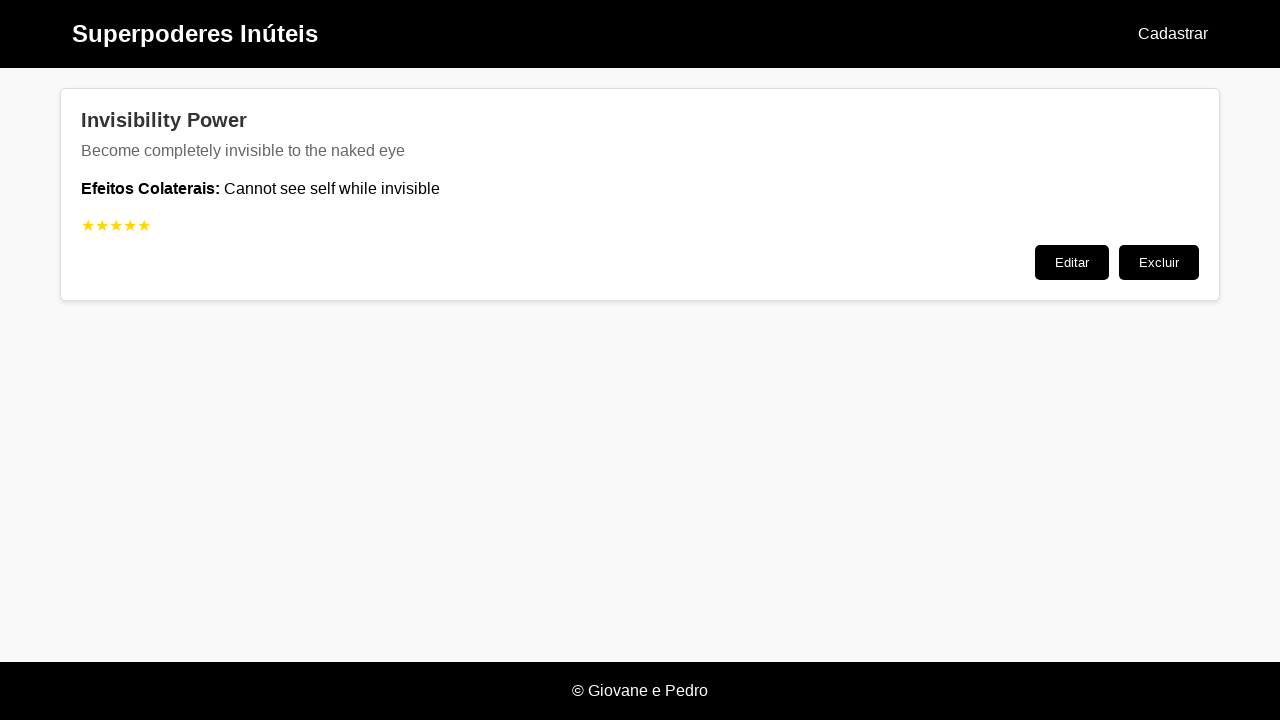

Navigated back to home page to verify final changes
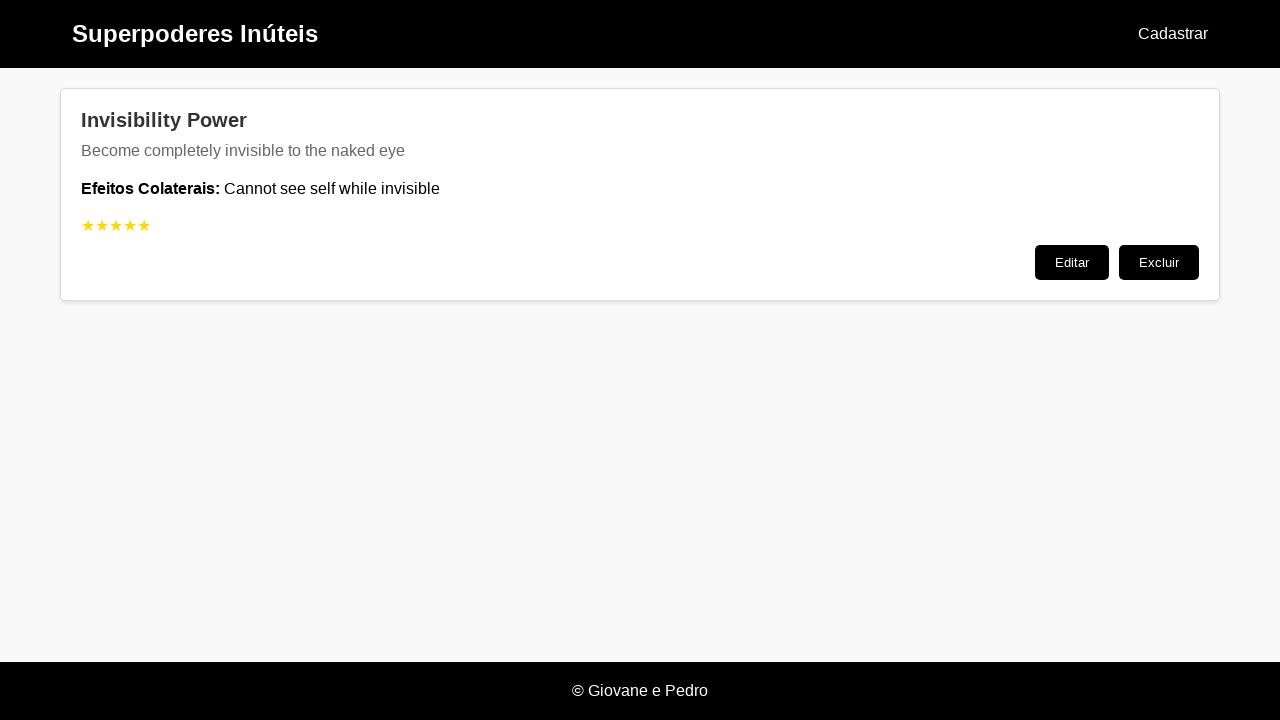

Waited for powers list to load and display final state
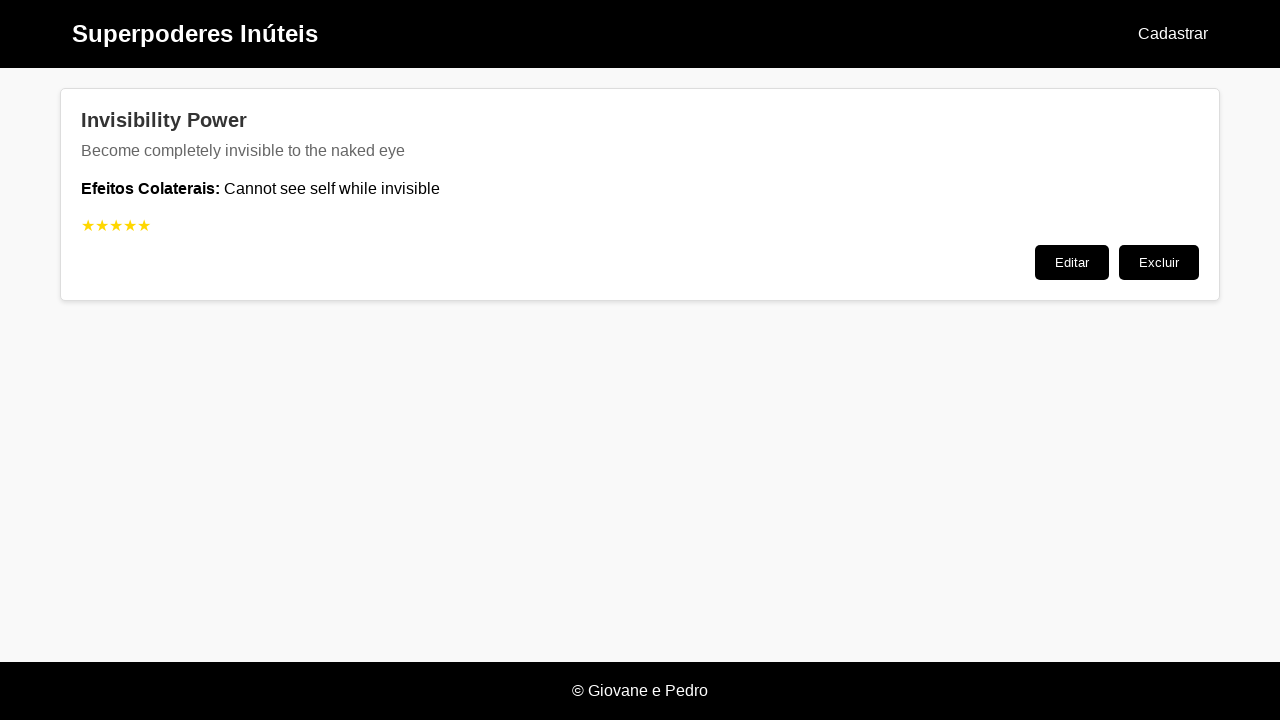

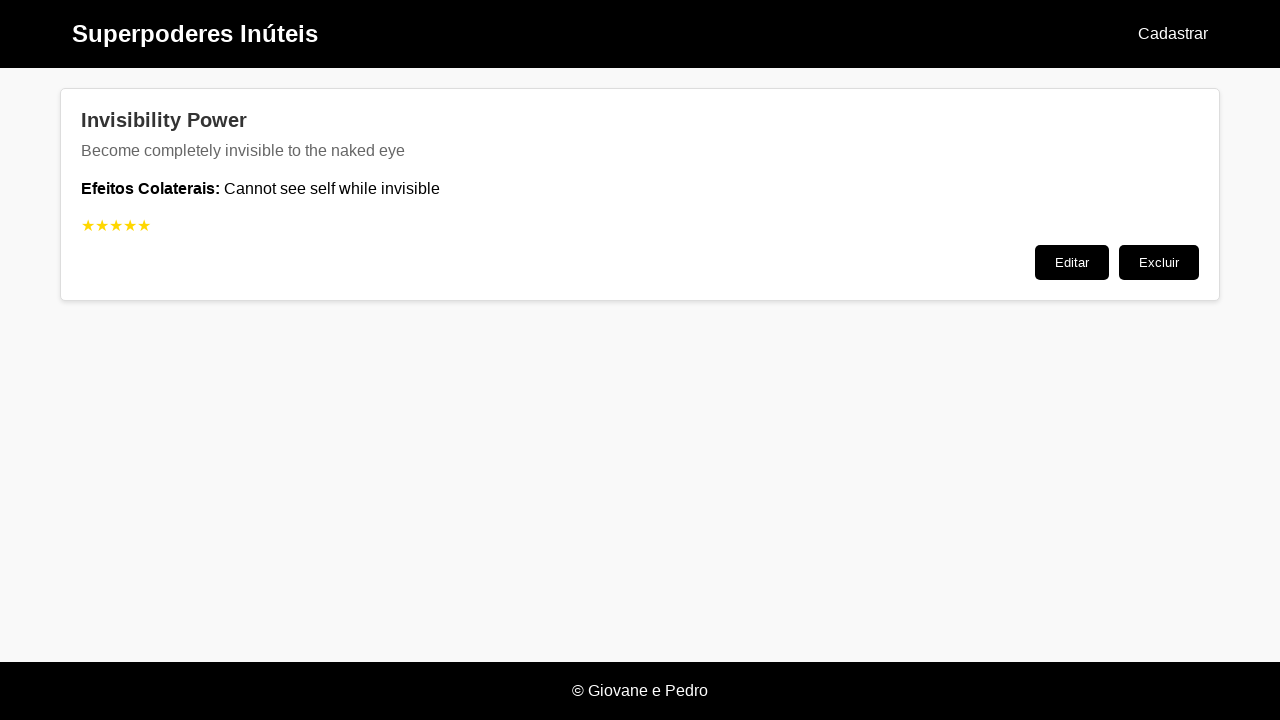